Tests explicit wait functionality by clicking a button that triggers delayed text display and verifying the text appears

Starting URL: http://seleniumpractise.blogspot.com/2016/08/how-to-use-explicit-wait-in-selenium.html

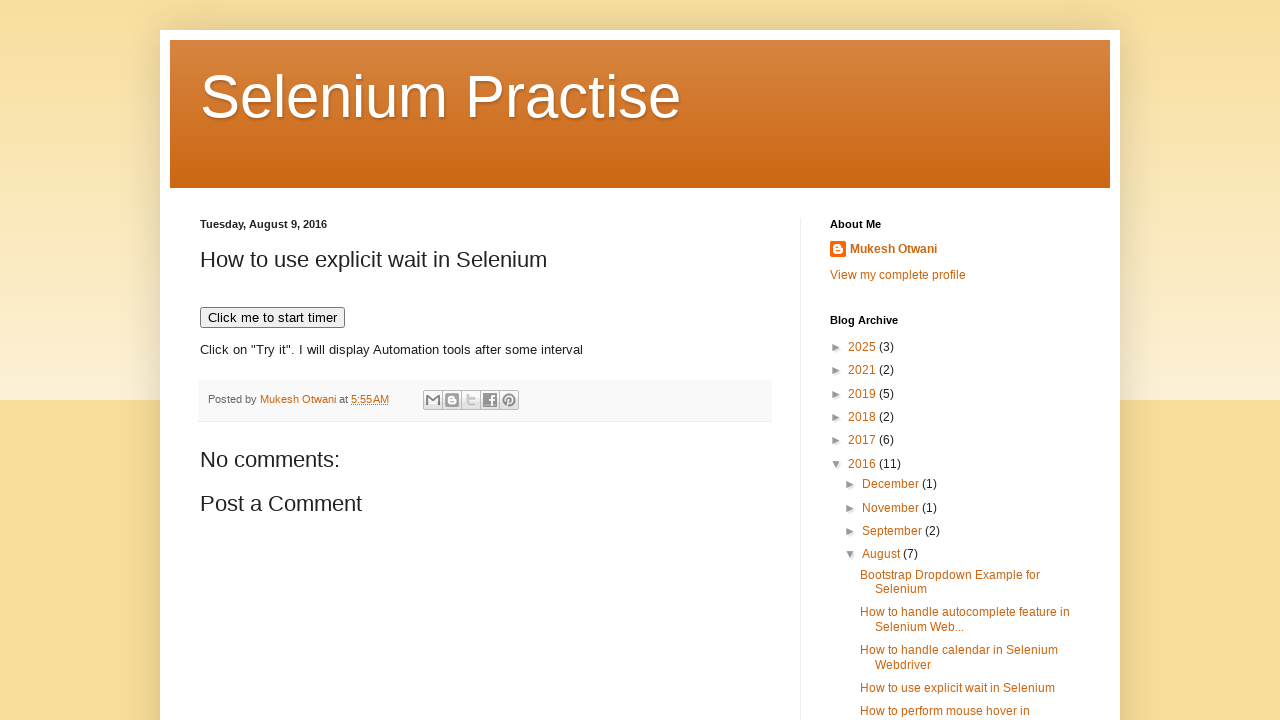

Navigated to explicit wait demo page
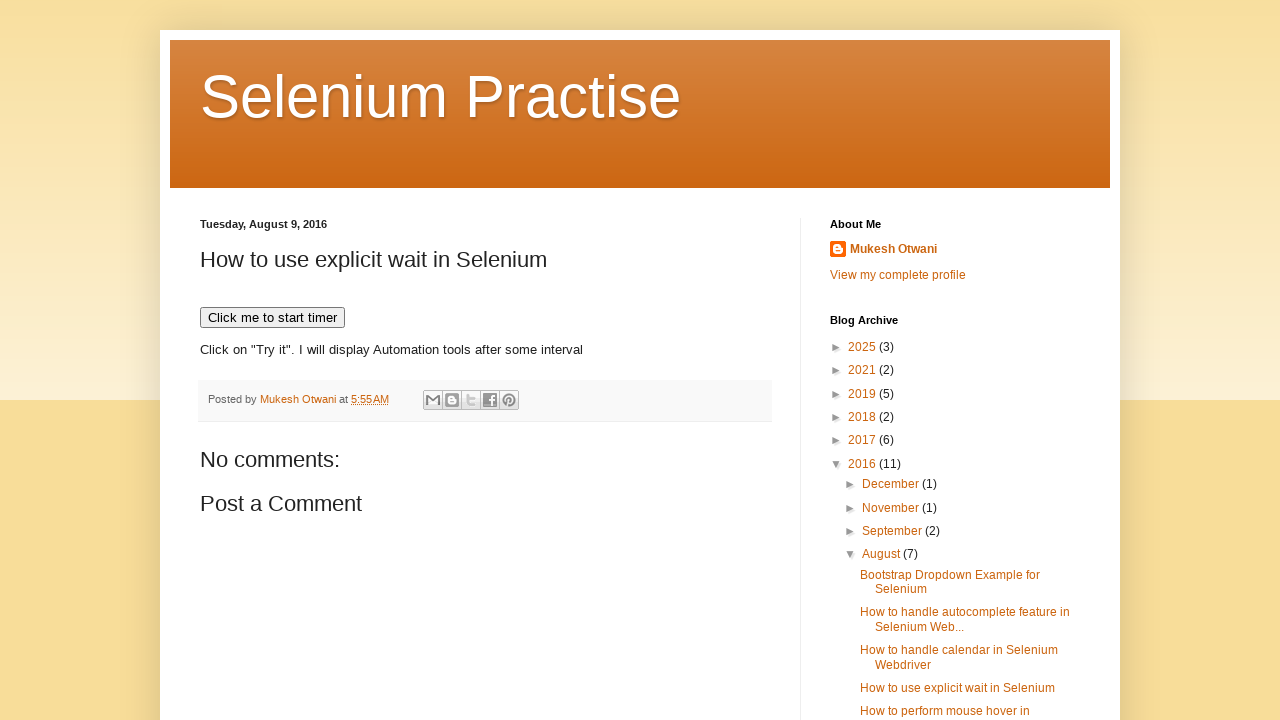

Clicked button to trigger delayed text display at (272, 318) on xpath=//button[@onclick='timedText()']
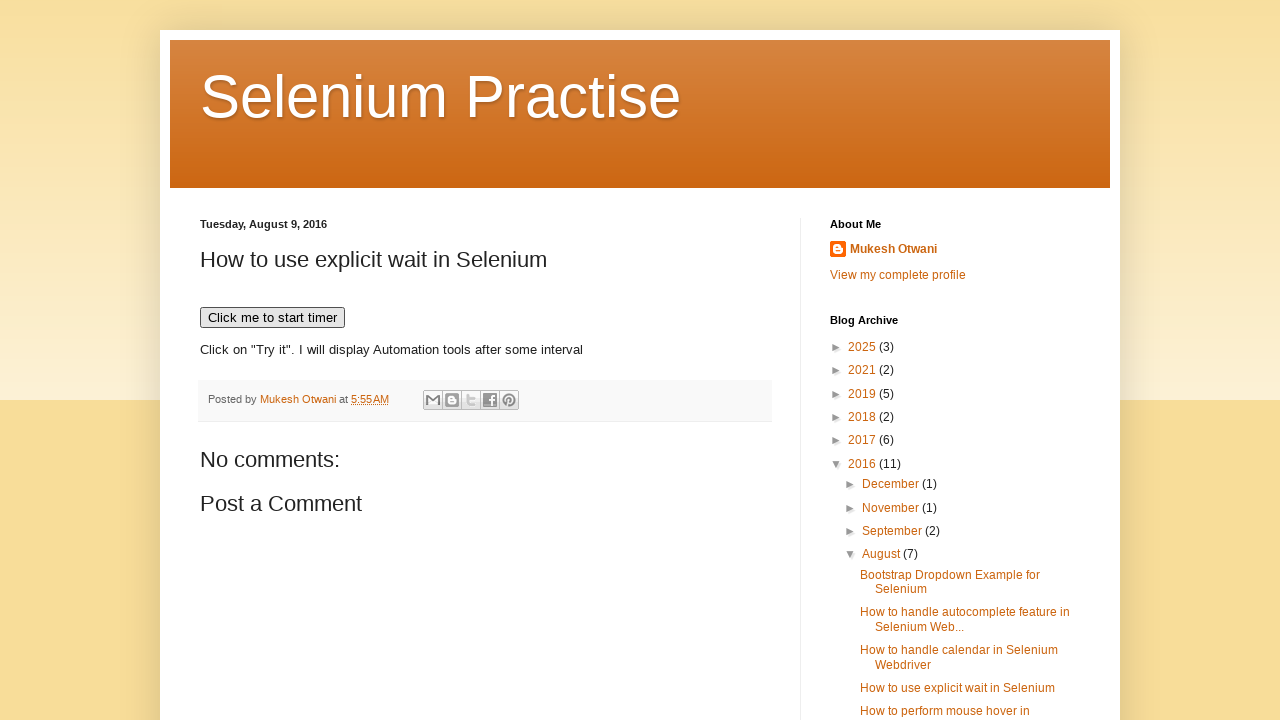

WebDriver text appeared after explicit wait
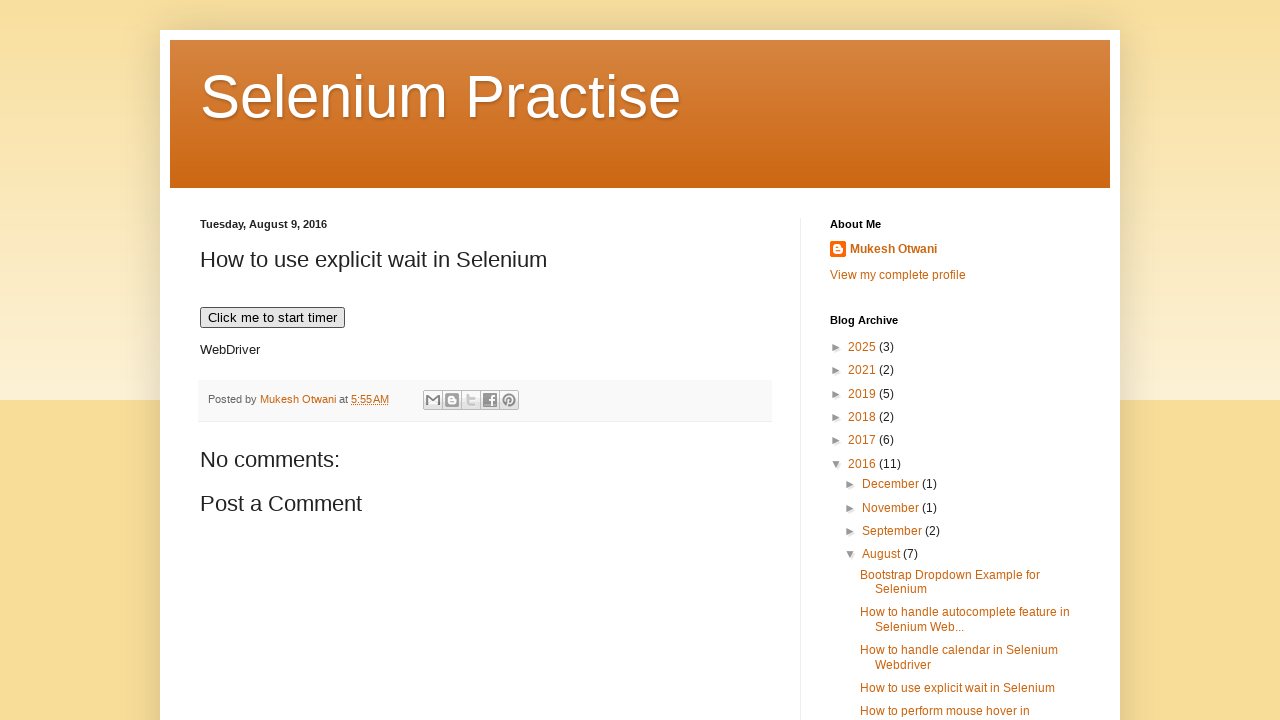

Verified WebDriver element is visible
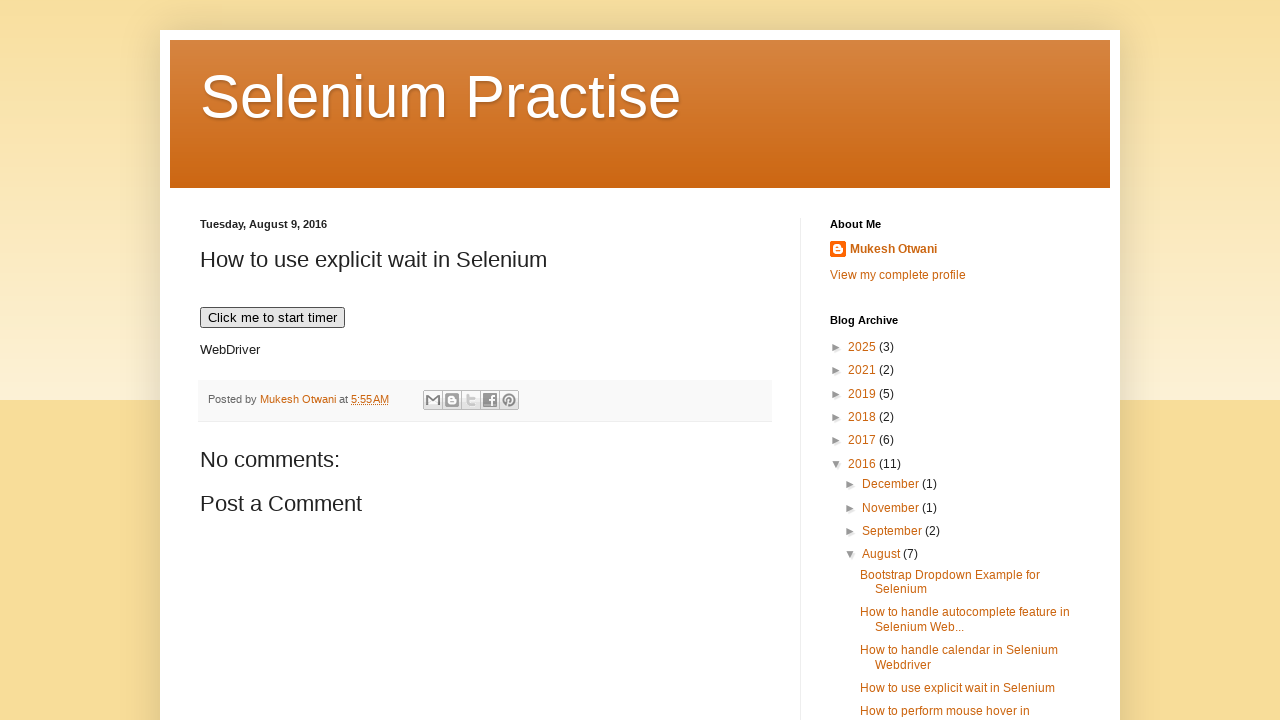

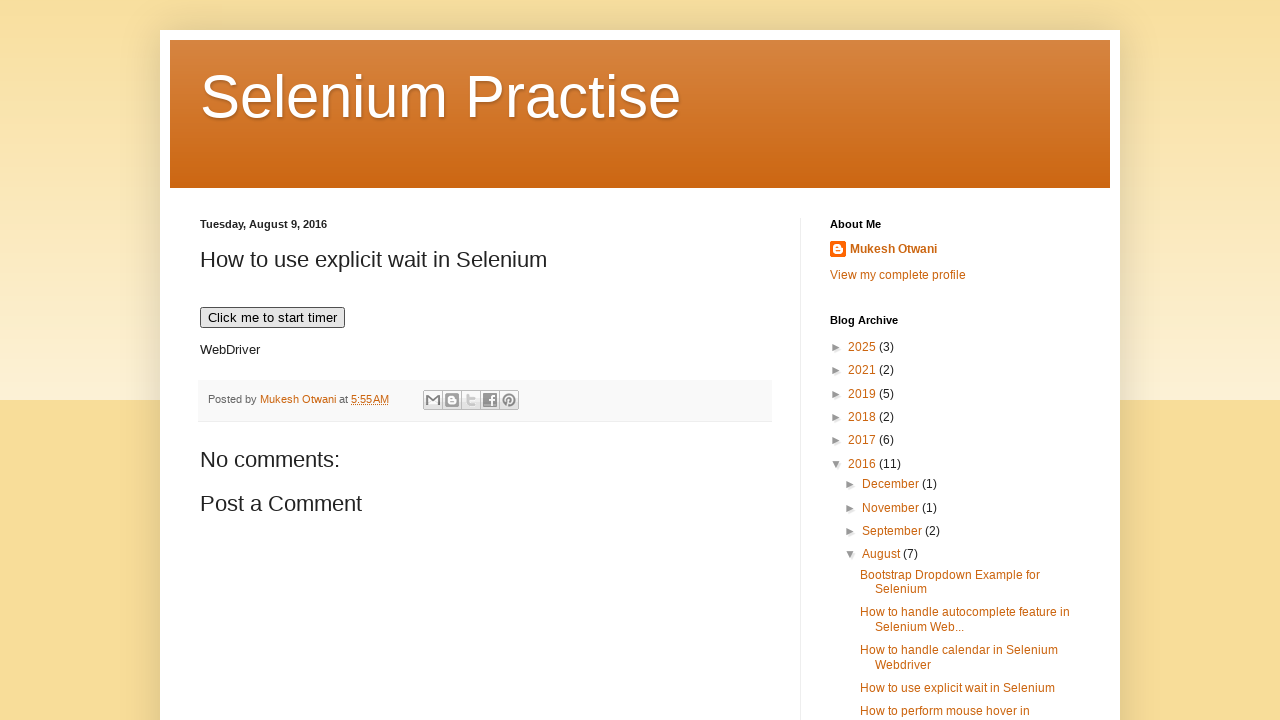